Navigates to store location page and then back to homepage using the JCPenney logo

Starting URL: https://www.jcpenney.com

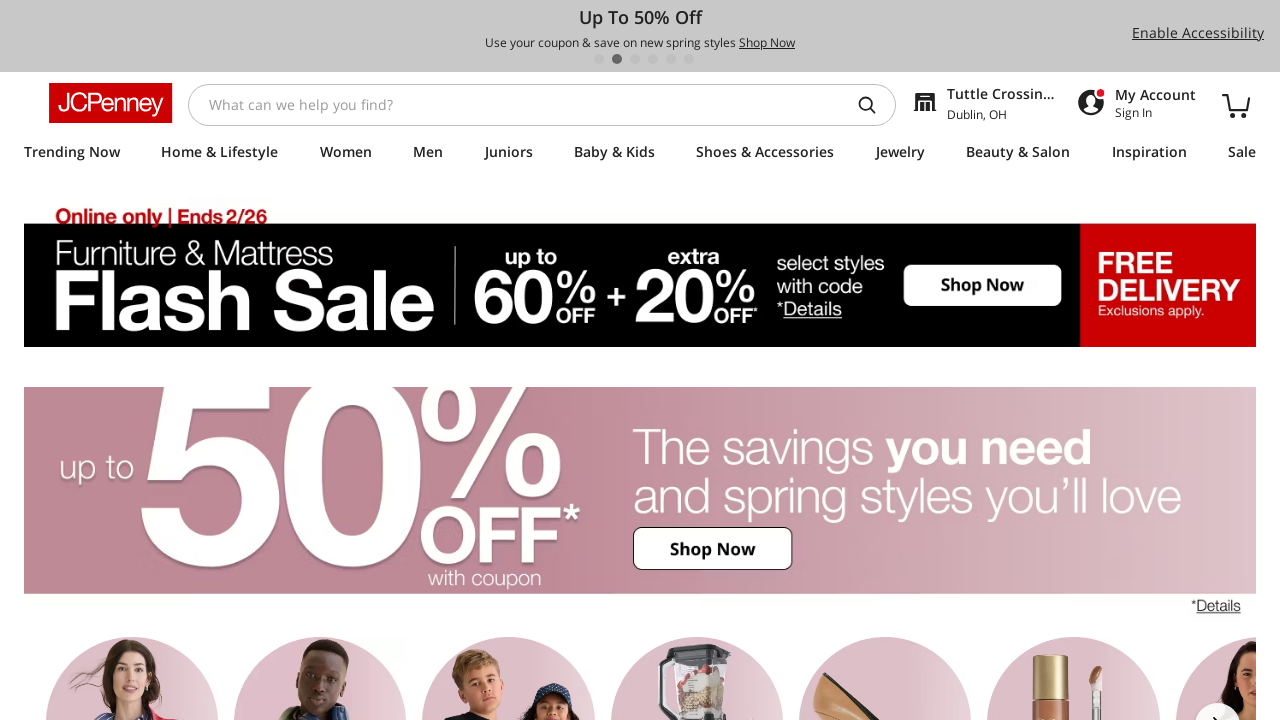

Clicked on Maryland Plaza store location at (1003, 94) on xpath=//*[@id="findStore"]/div/a/div[2]/a/div
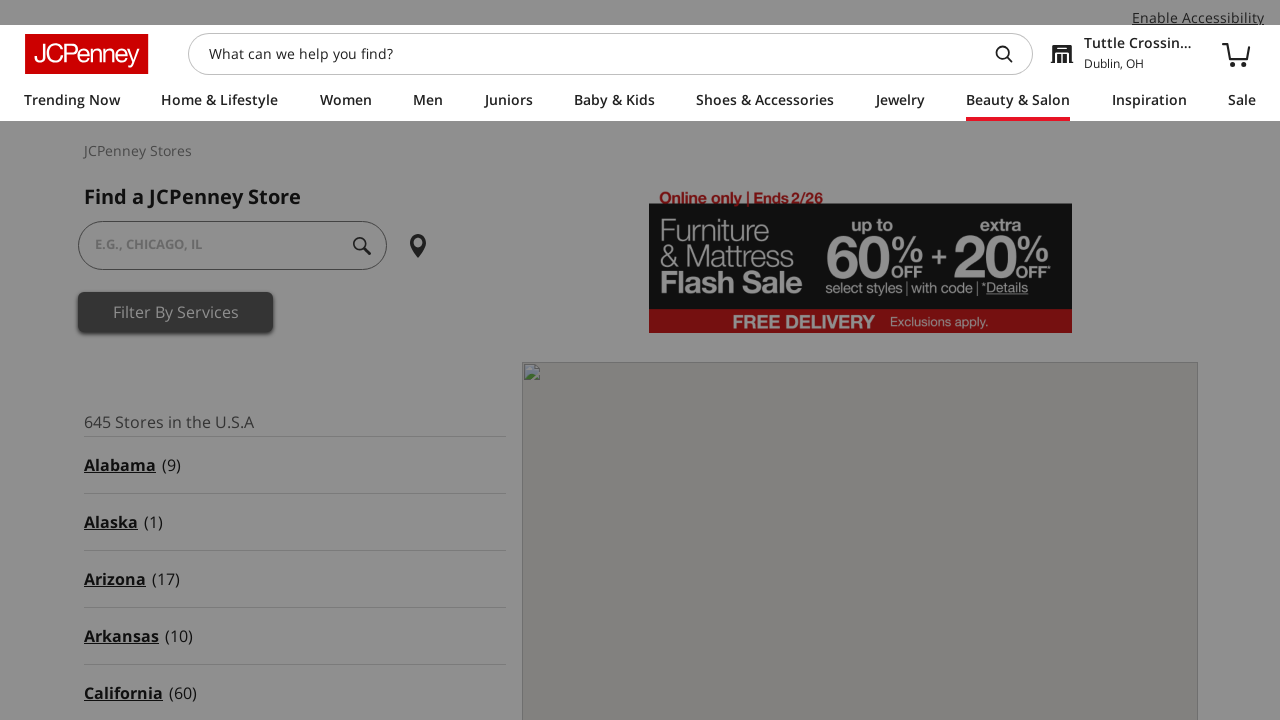

Clicked JCPenney logo to navigate back to homepage at (86, 54) on xpath=//*[@id="jcp-logo"]
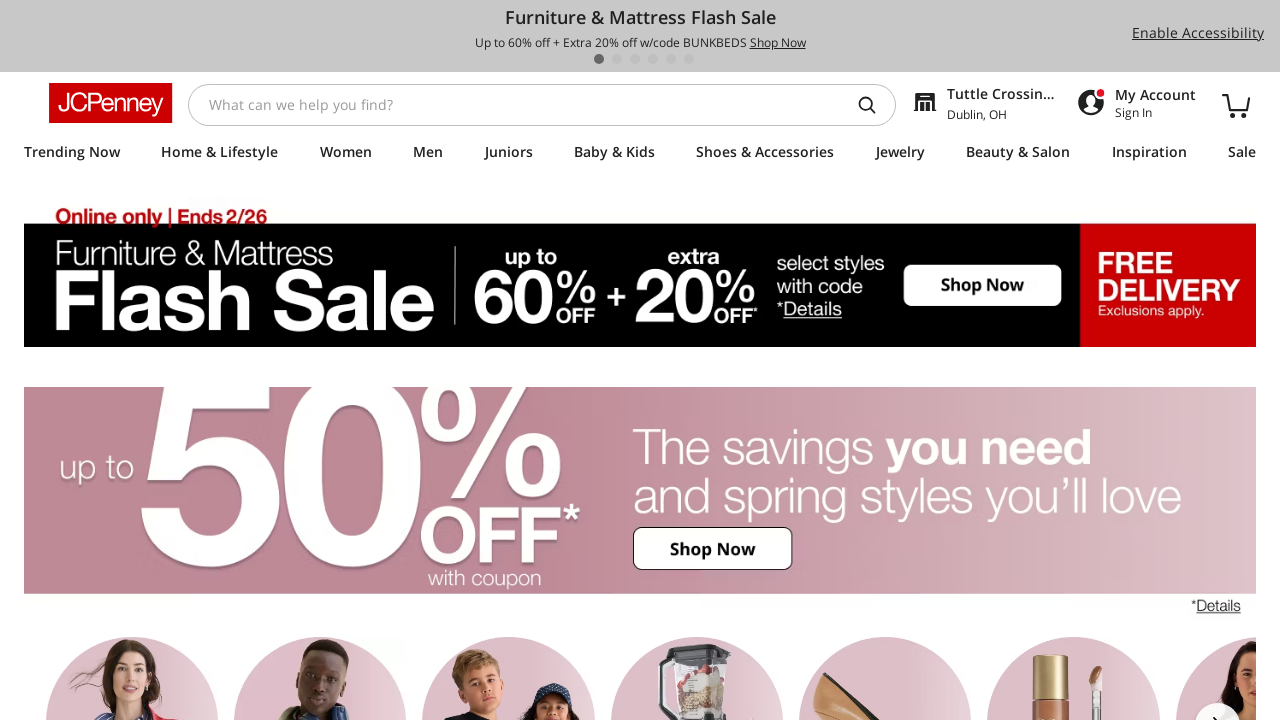

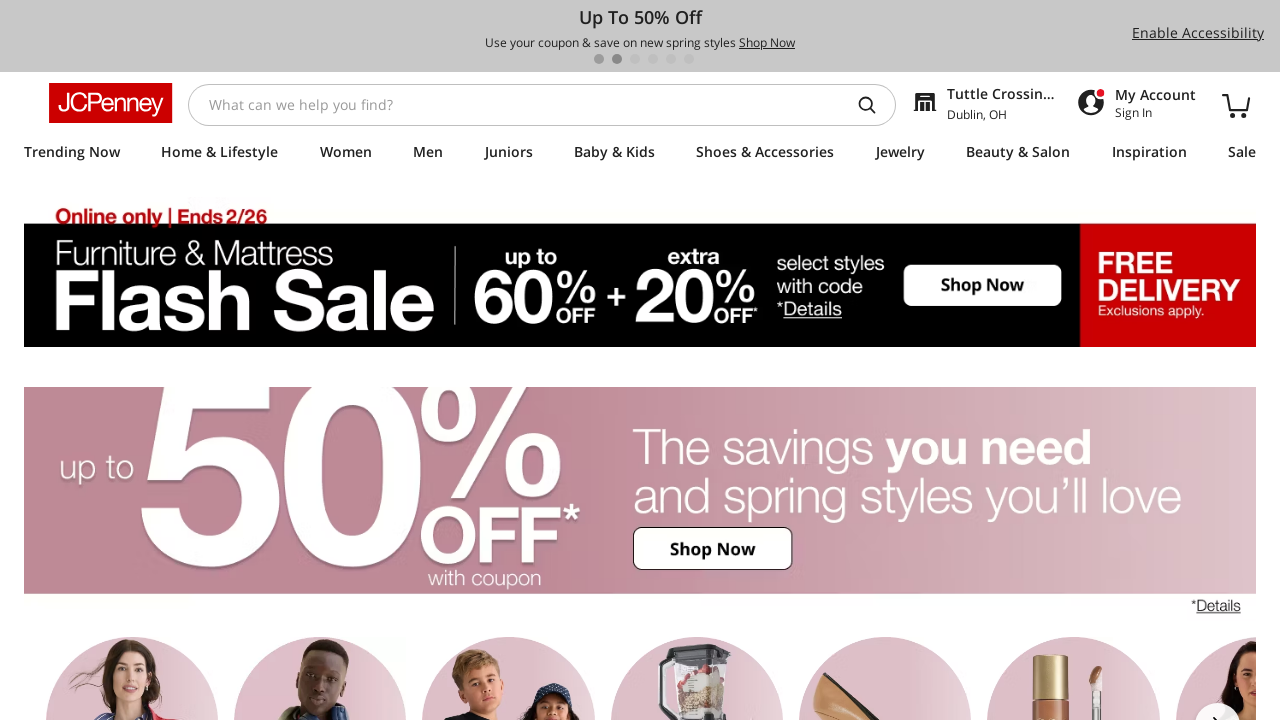